Tests checkbox functionality on a different checkbox element by checking visibility, initial state, clicking to toggle, and verifying the state change

Starting URL: https://omayo.blogspot.com/

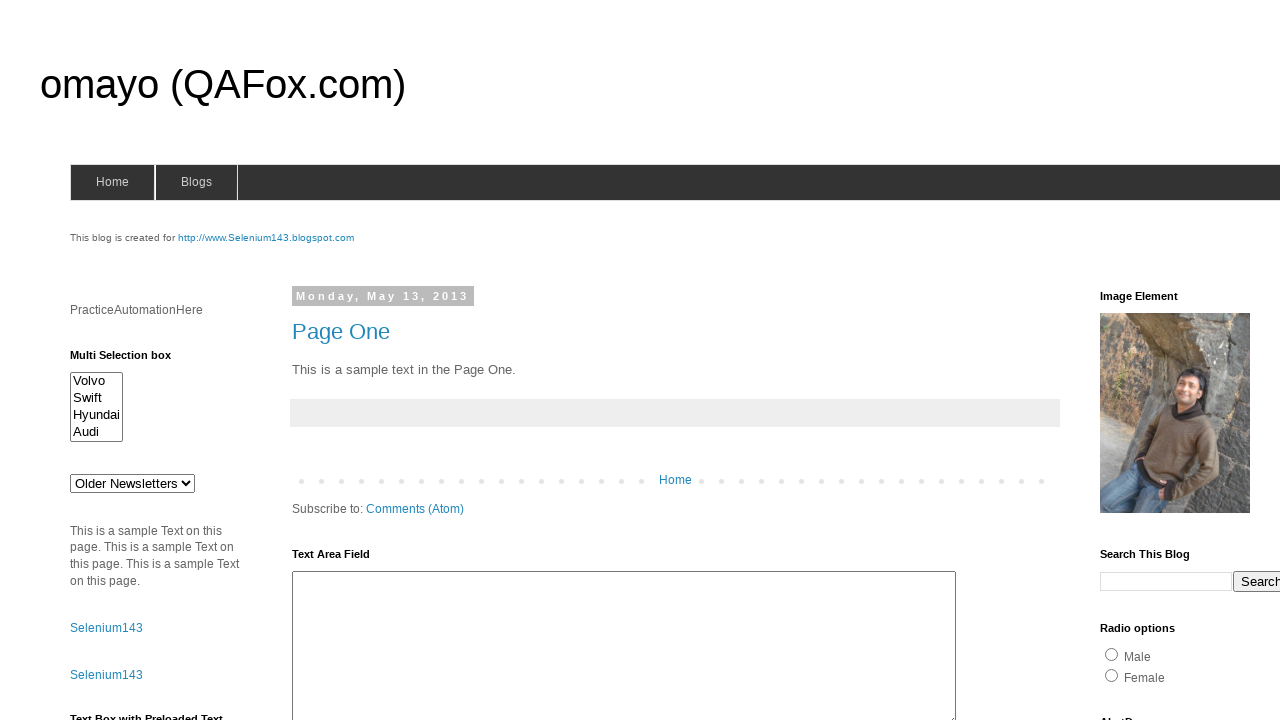

Checked visibility of checkbox element #checkbox1
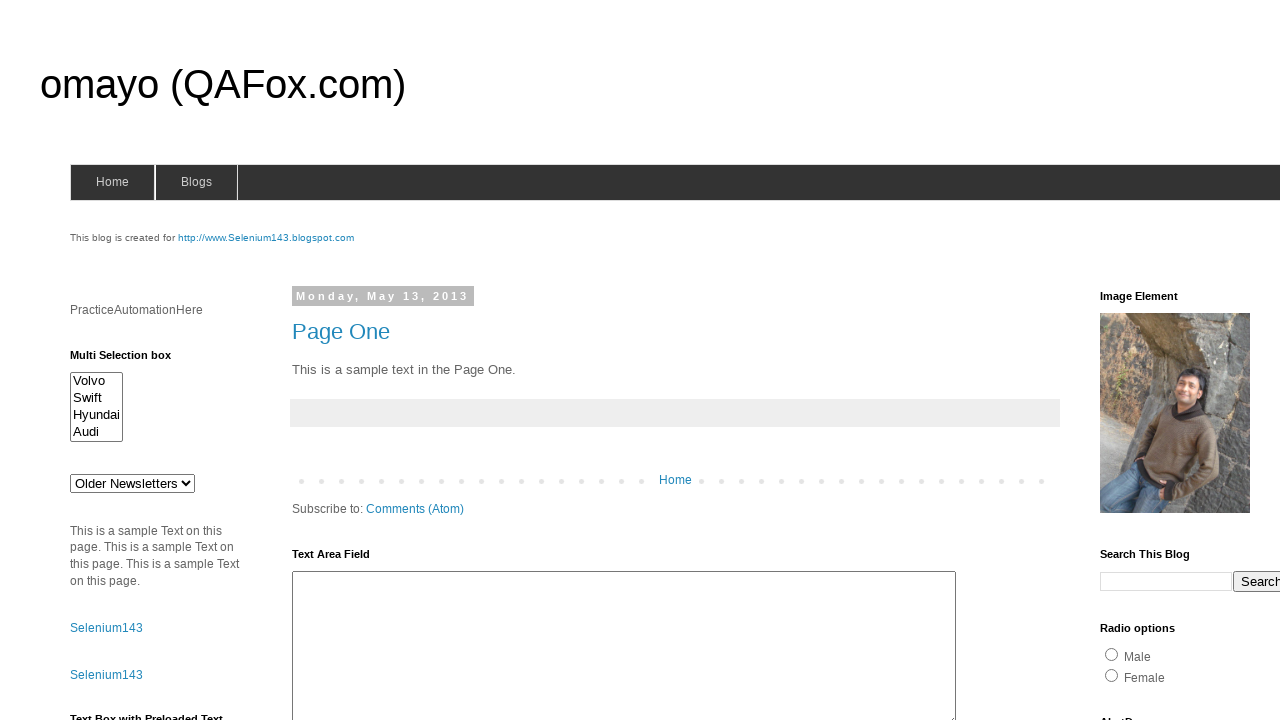

Located checkbox element #checkbox1
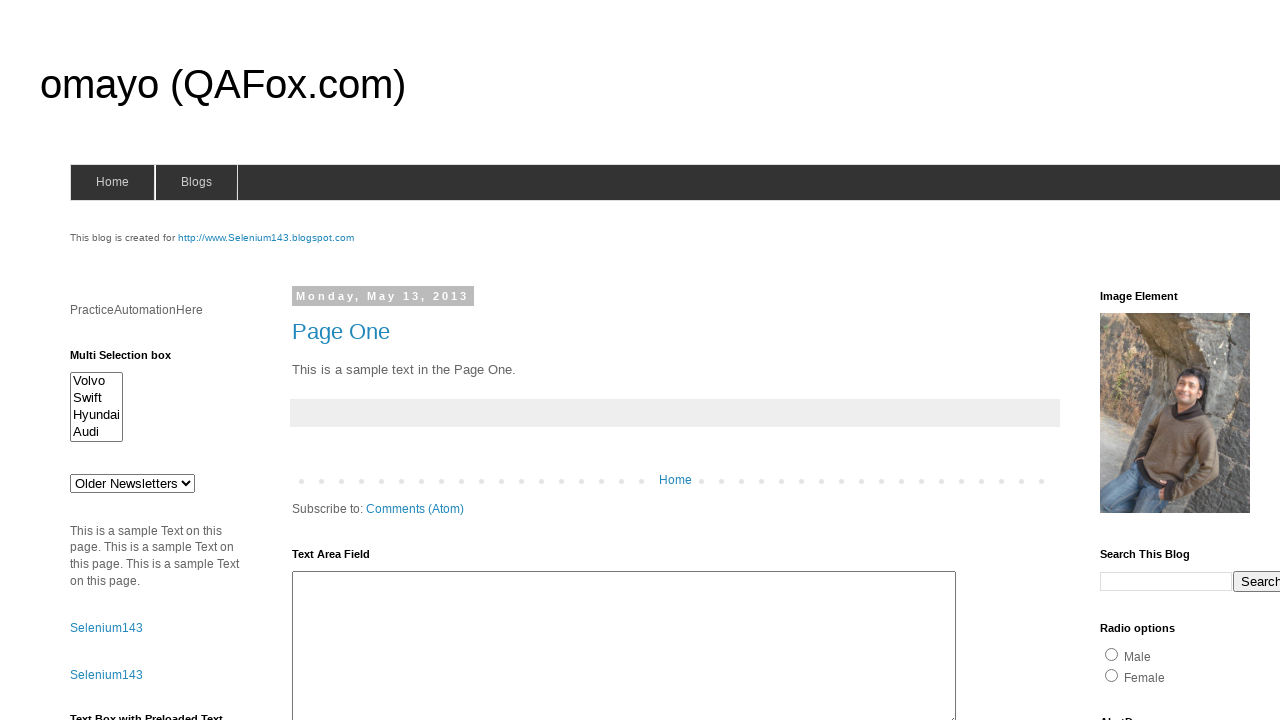

Verified initial checkbox state before interaction
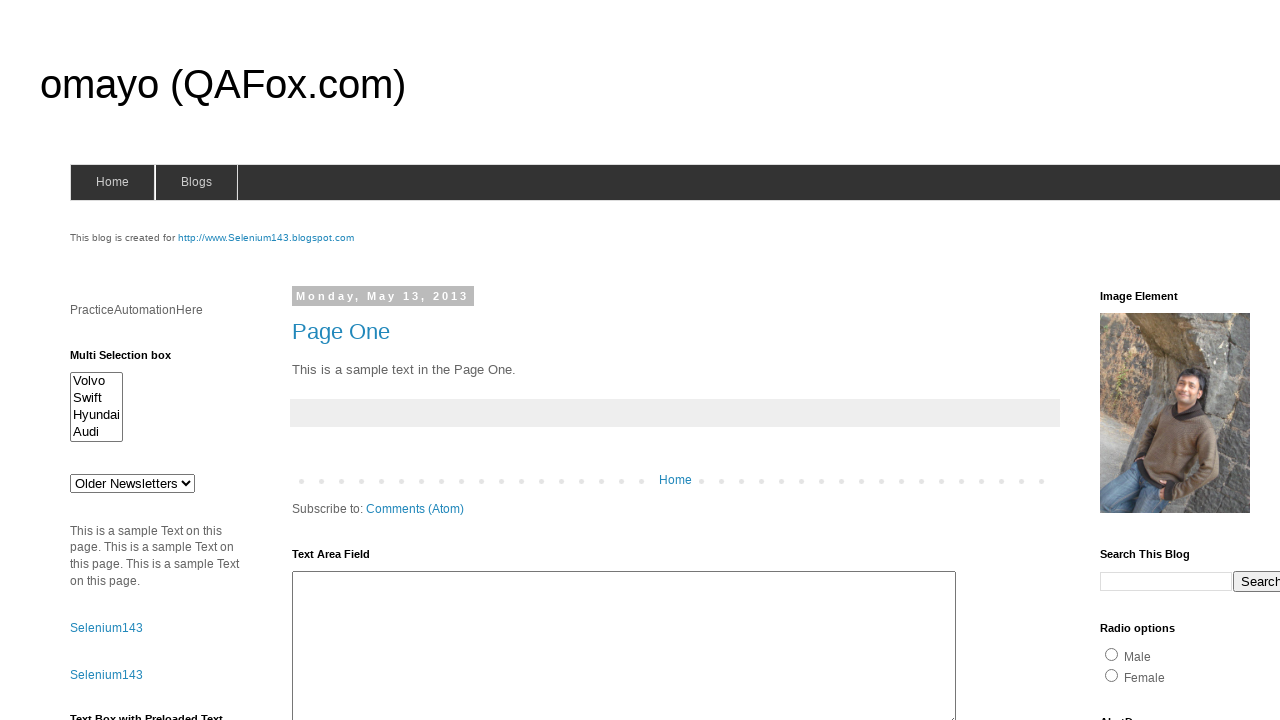

Clicked checkbox #checkbox1 to toggle its state at (1152, 361) on #checkbox1
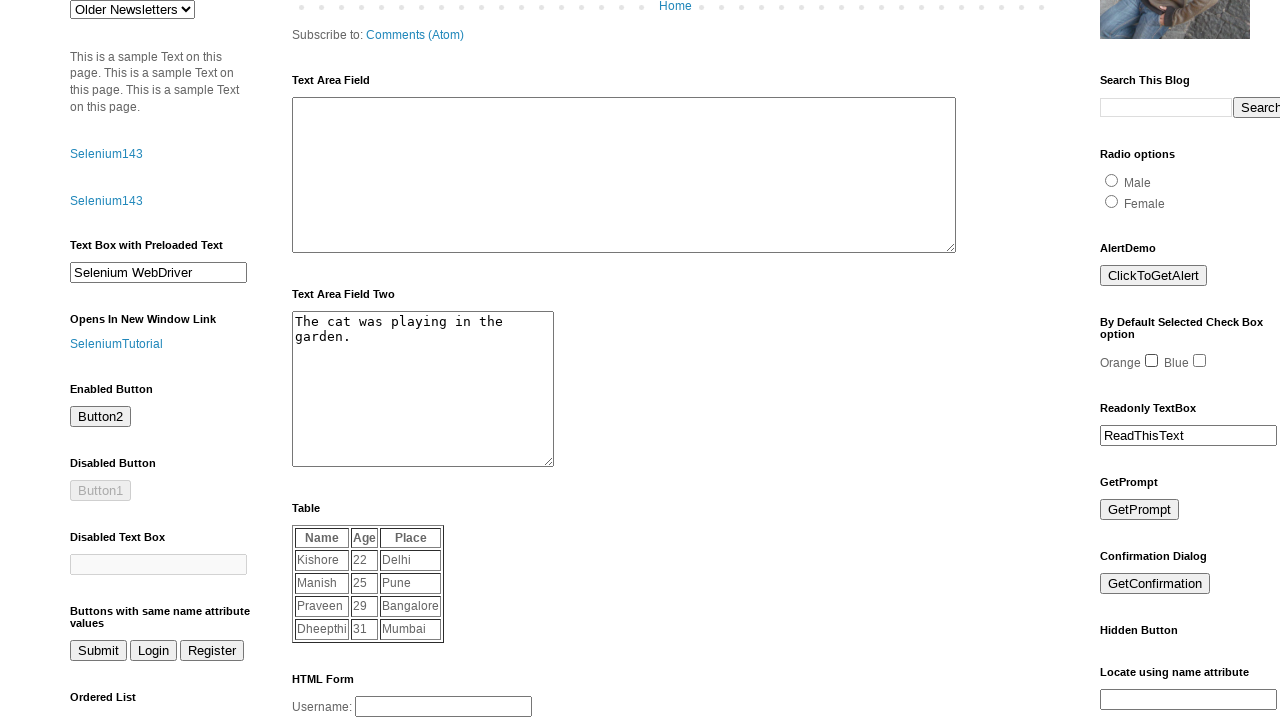

Verified checkbox state after clicking to confirm toggle
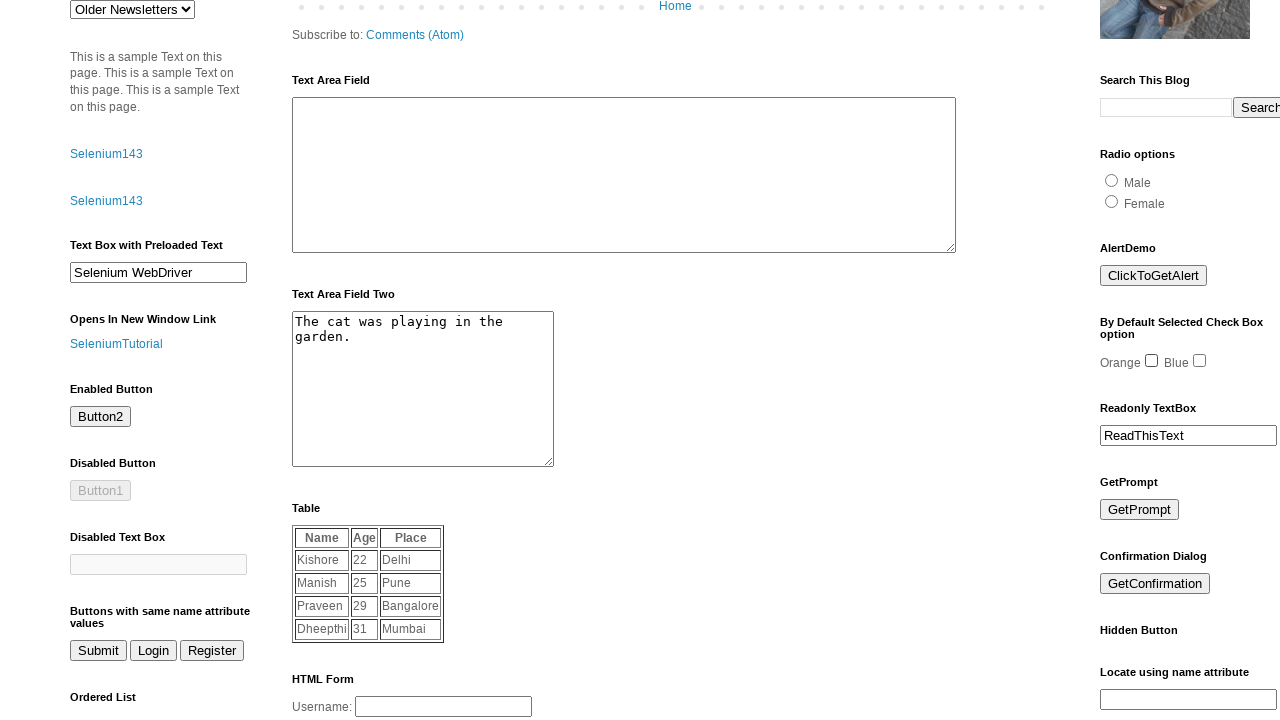

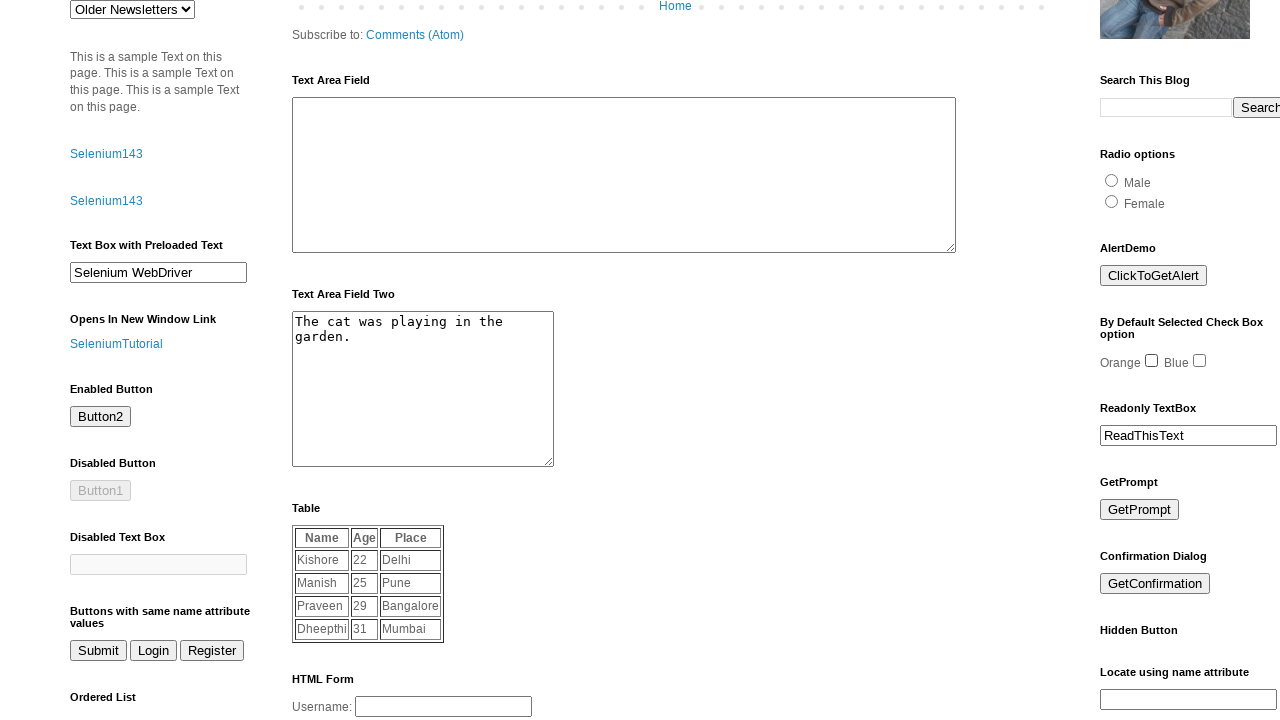